Tests contact form validation by clicking submit without filling required fields, verifying error messages appear, then filling in the form fields and verifying errors disappear.

Starting URL: https://jupiter.cloud.planittesting.com/

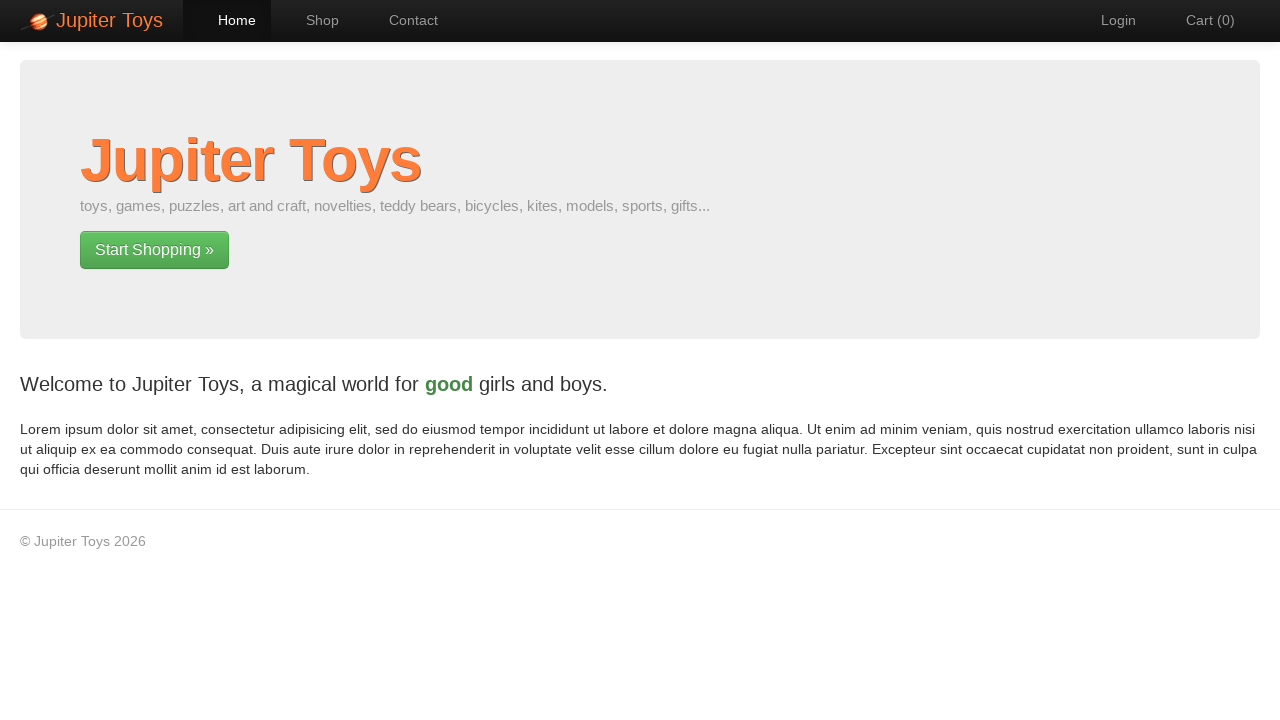

Clicked Contact navigation link at (404, 20) on #nav-contact
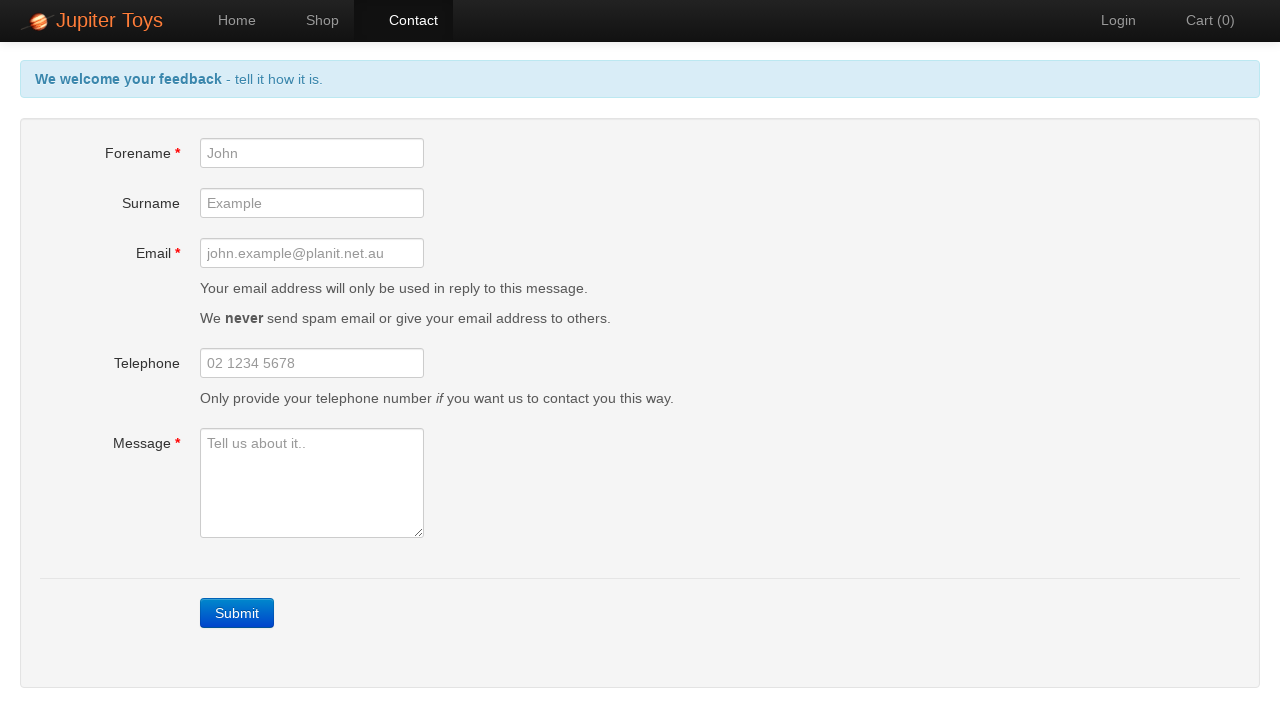

Submit button became visible
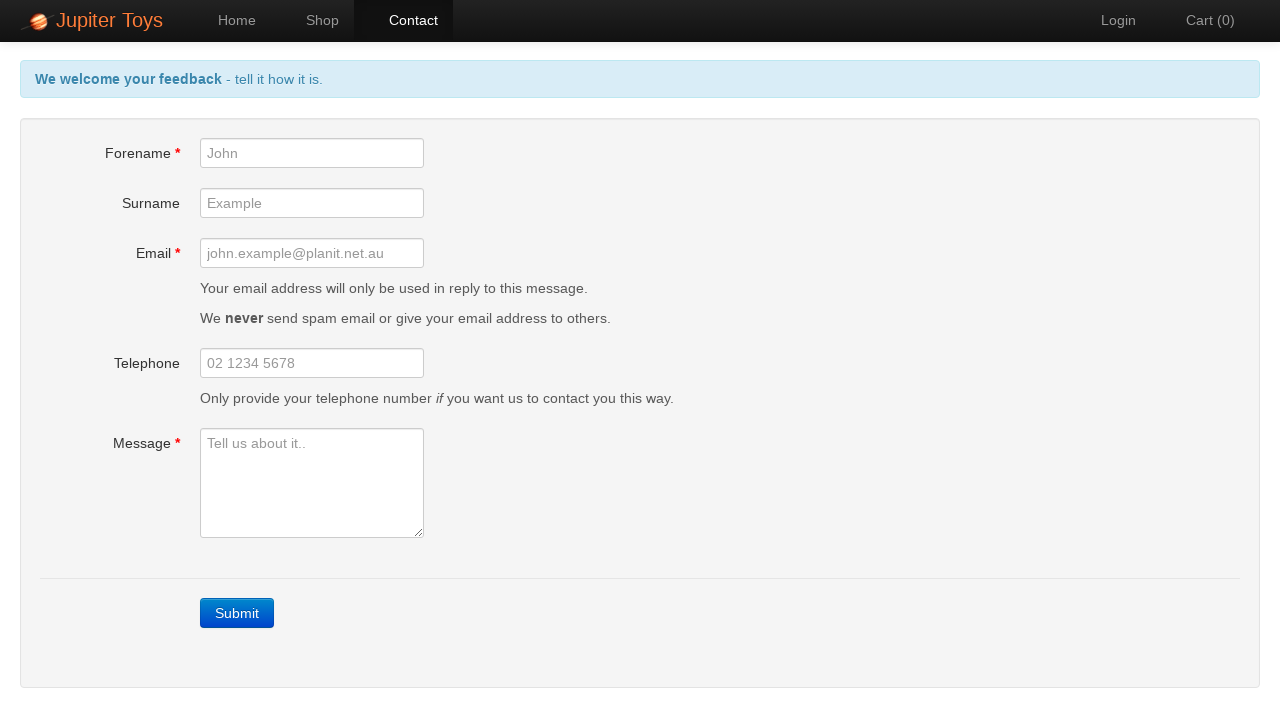

Clicked submit button without filling required fields at (237, 613) on .btn-primary
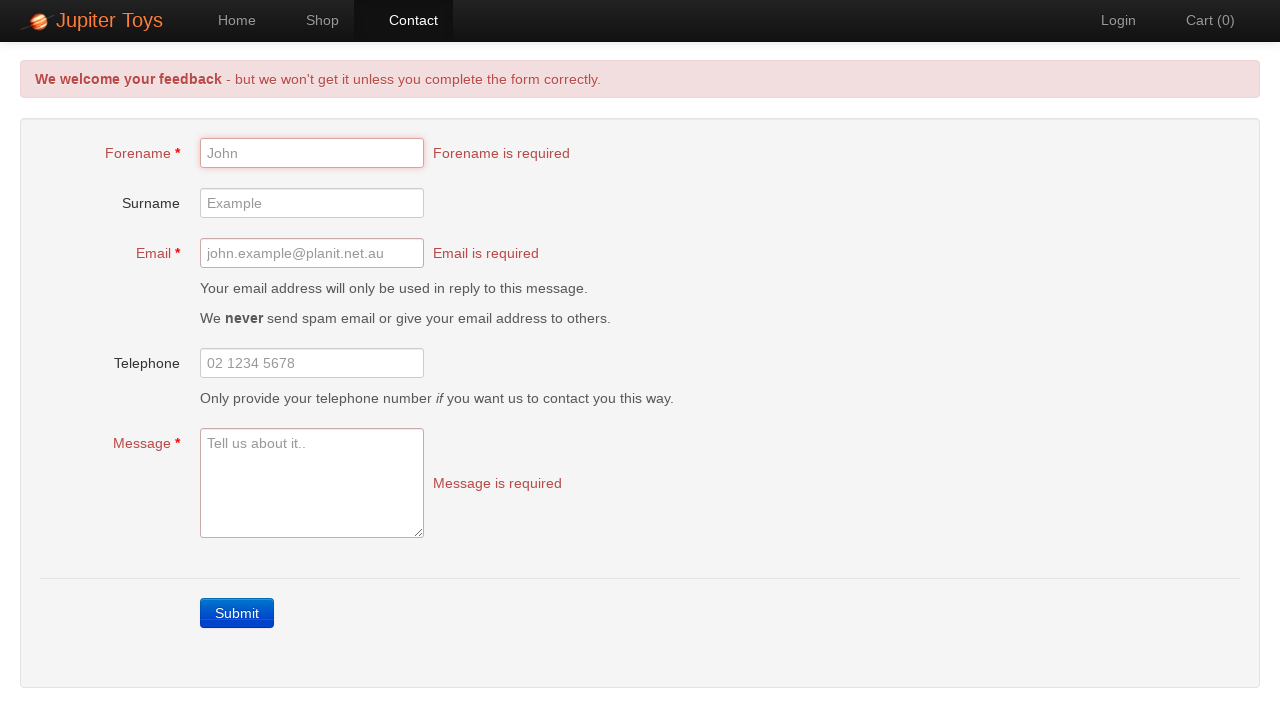

Forename error message appeared
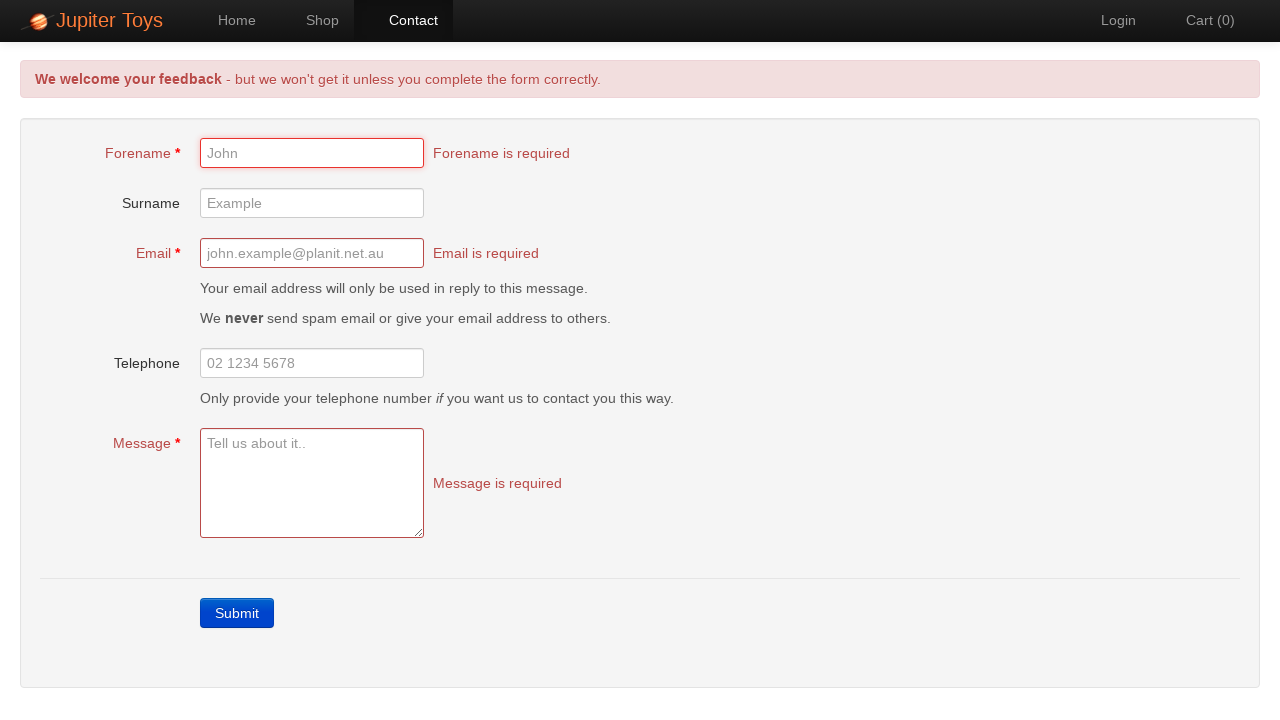

Email error message appeared
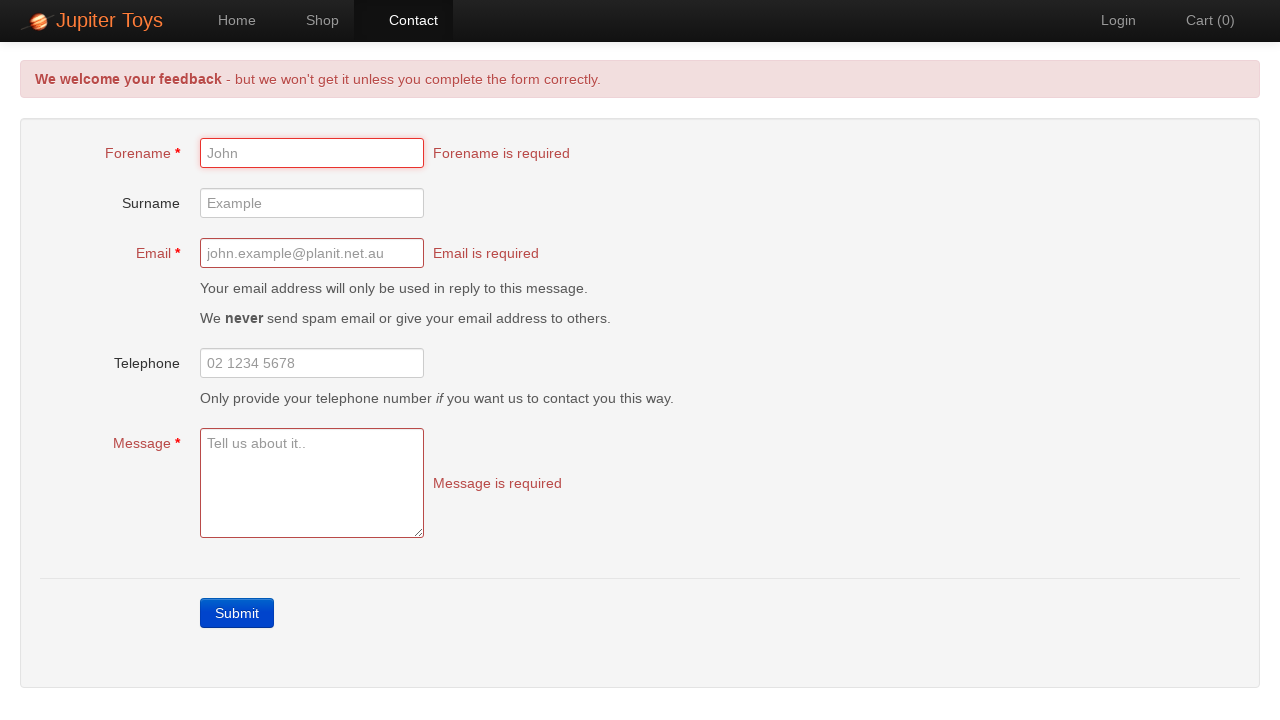

Message error message appeared
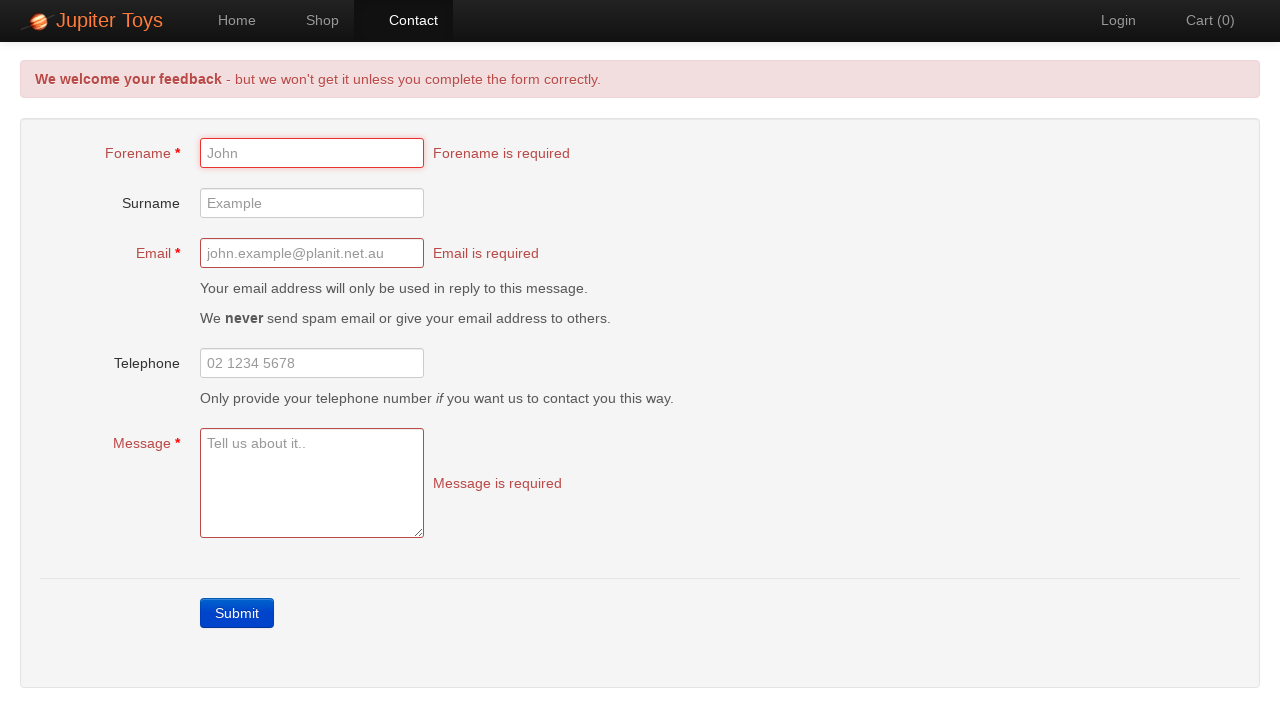

Filled forename field with 'Michael' on #forename
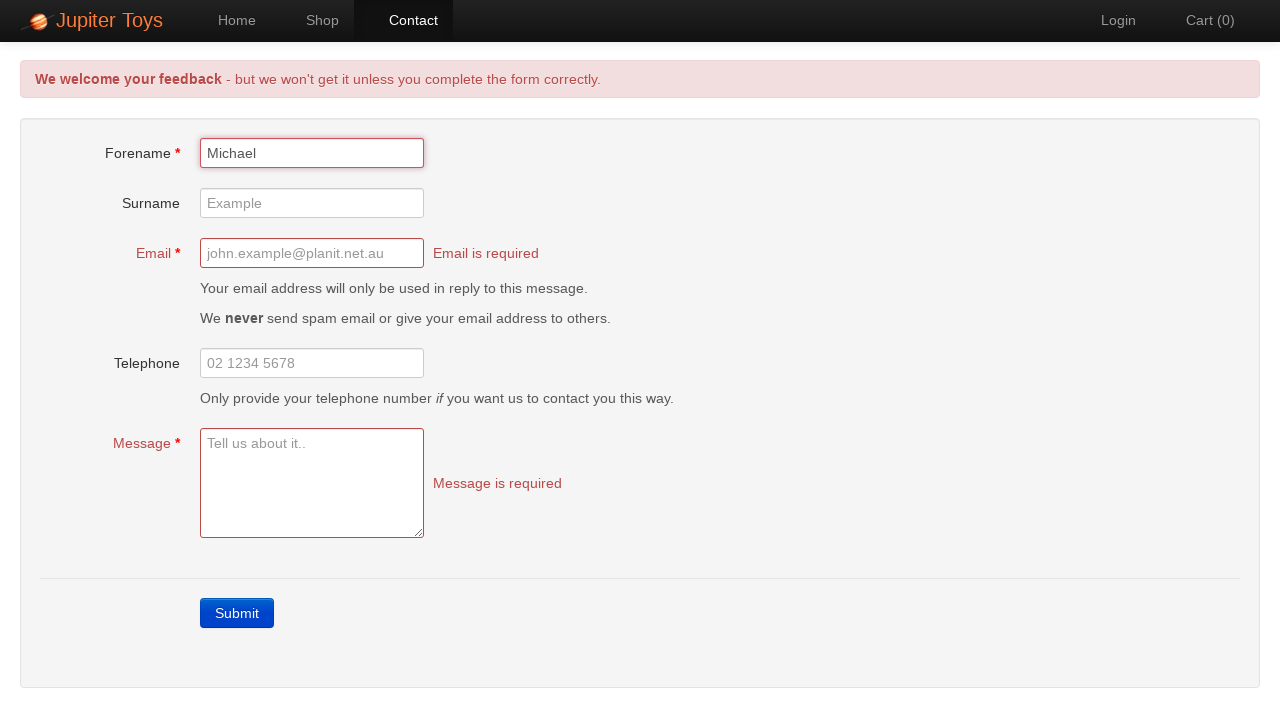

Filled email field with 'michael.smith@example.com' on #email
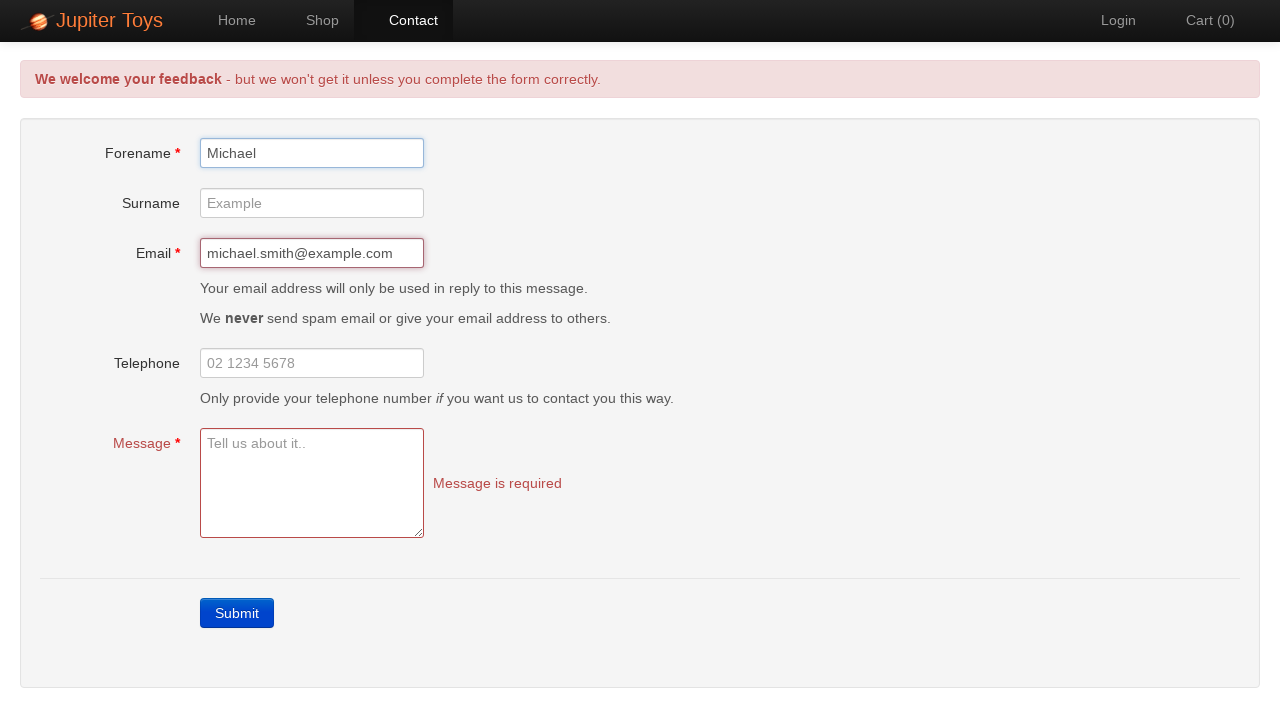

Filled message field with test message on #message
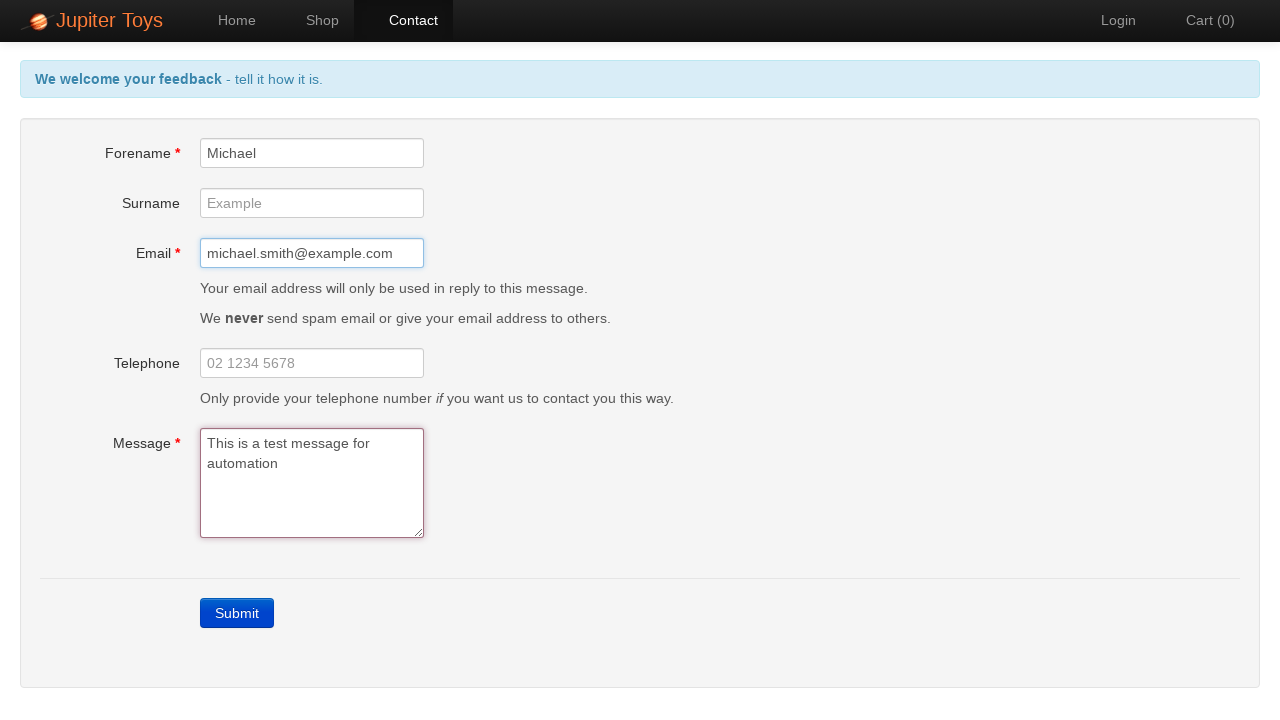

All error messages disappeared after form was filled
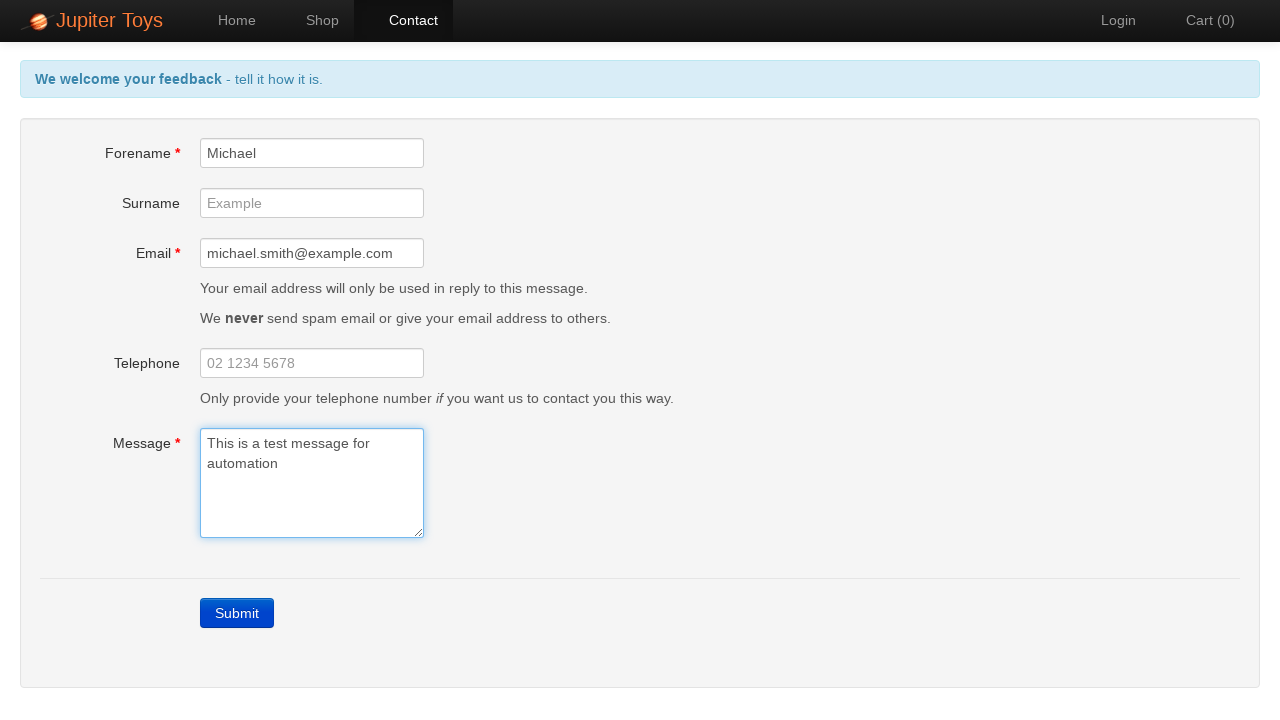

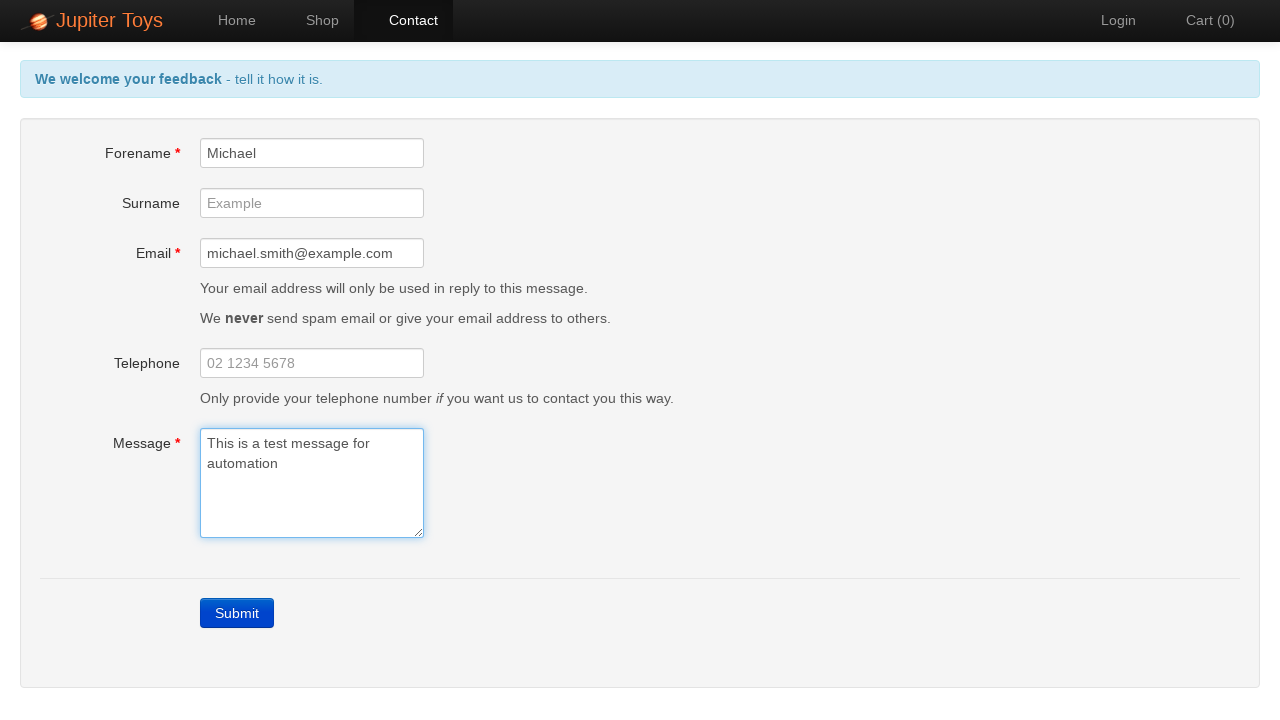